Navigates to univerzalno.com and verifies that the date displayed on the website header matches the current date in dd.MM.yyyy. format

Starting URL: https://www.univerzalno.com/

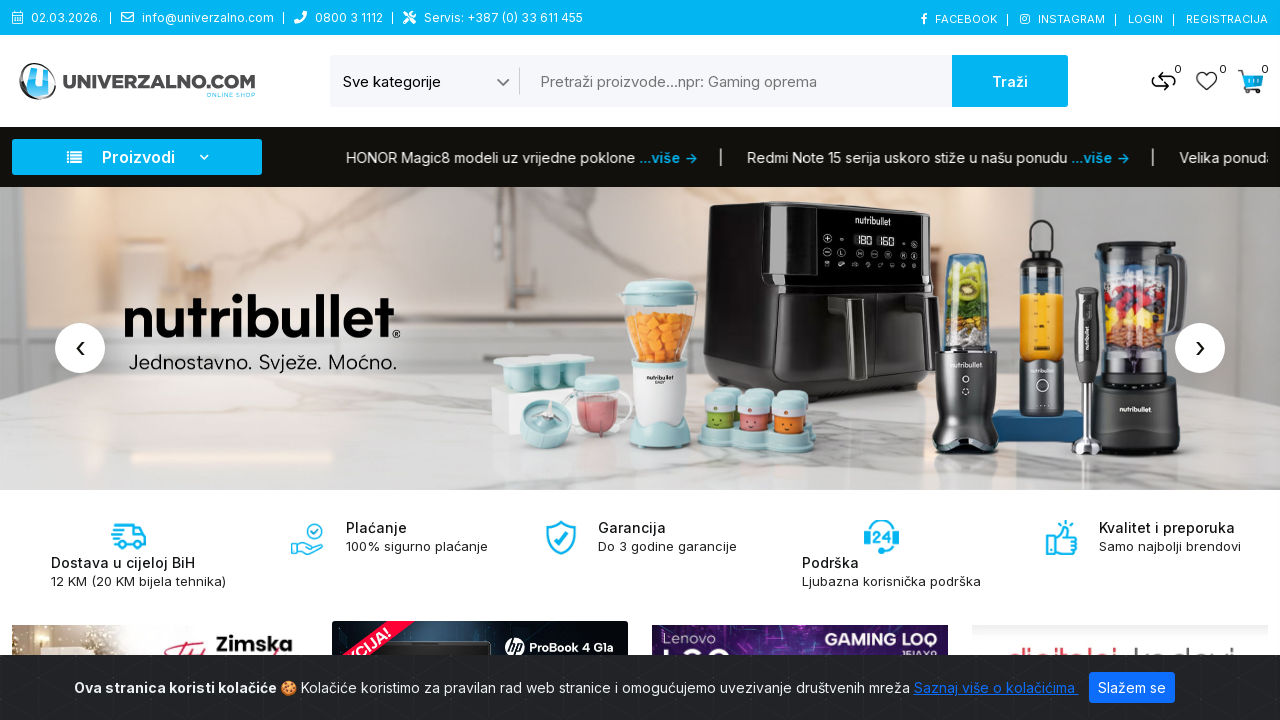

Navigated to univerzalno.com
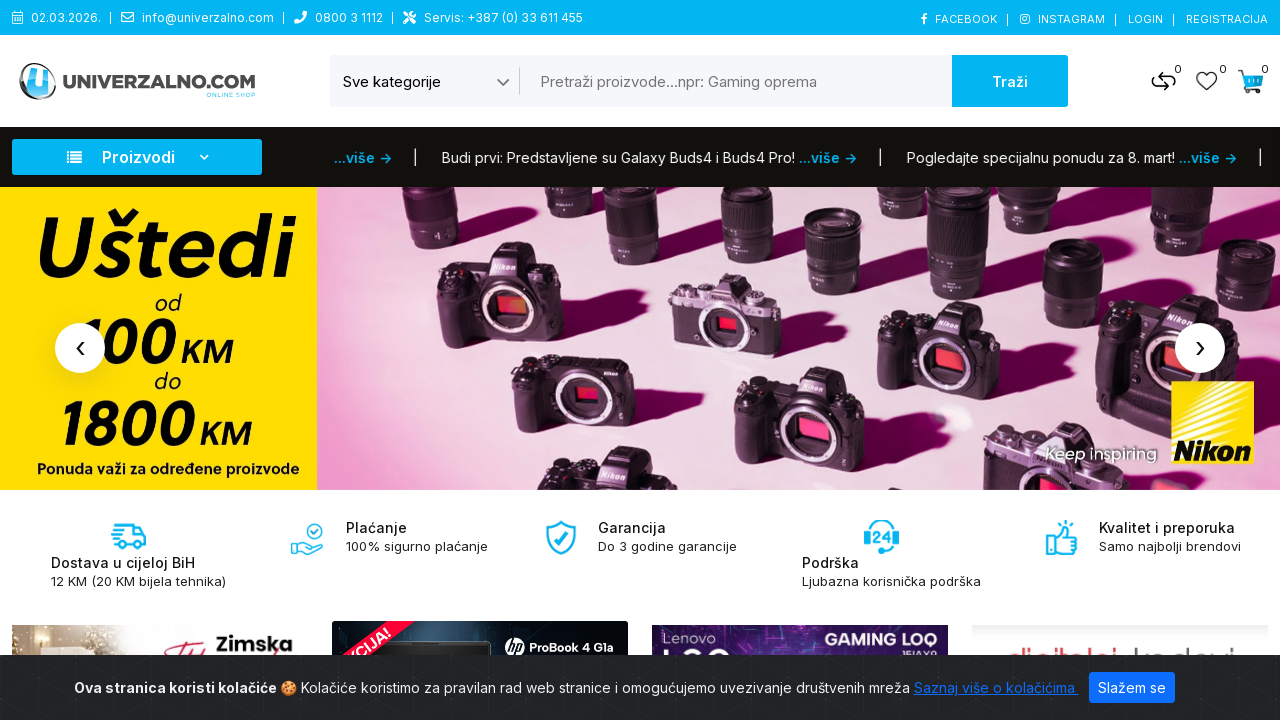

Date element in header is visible
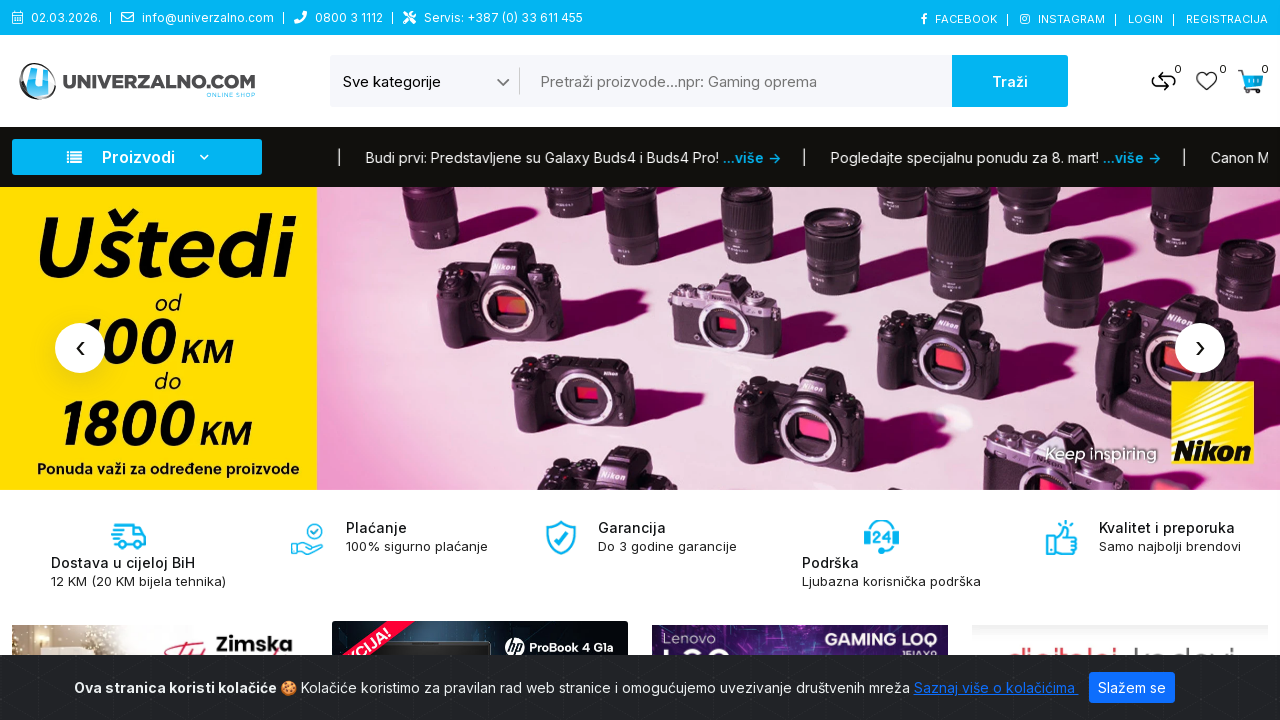

Retrieved date text from website: 02.03.2026.
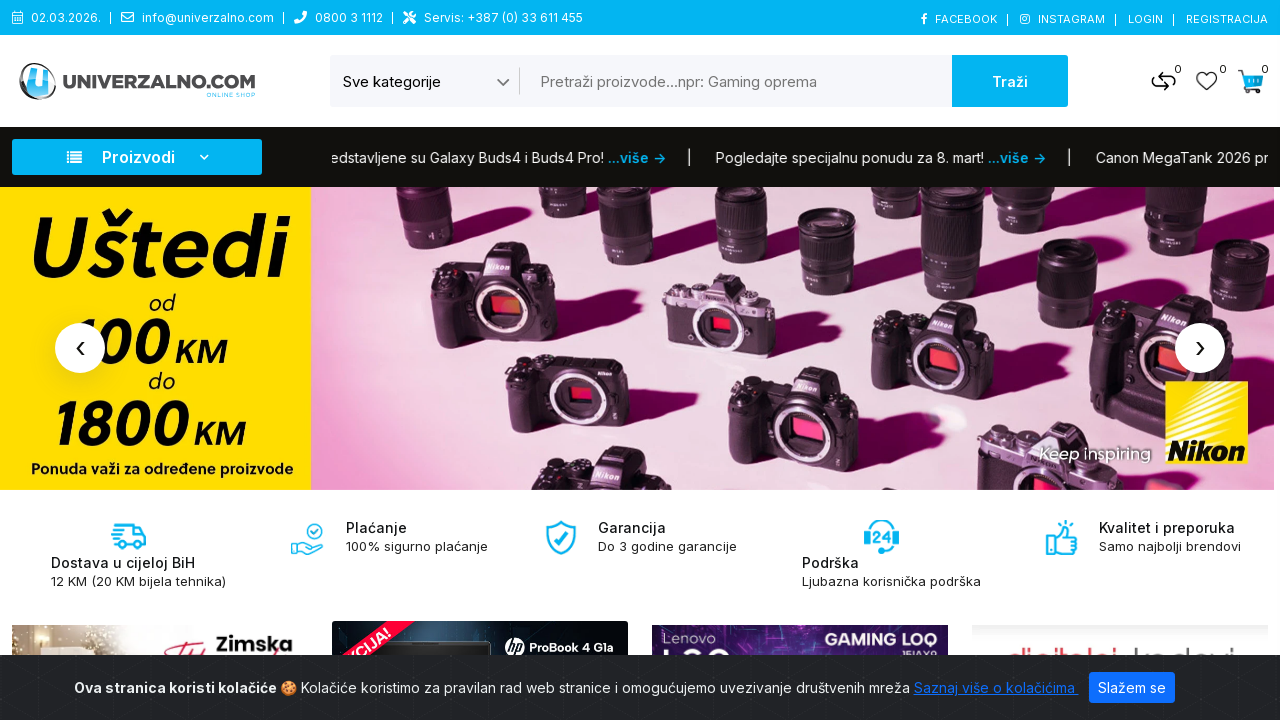

Generated current date in expected format: 02.03.2026.
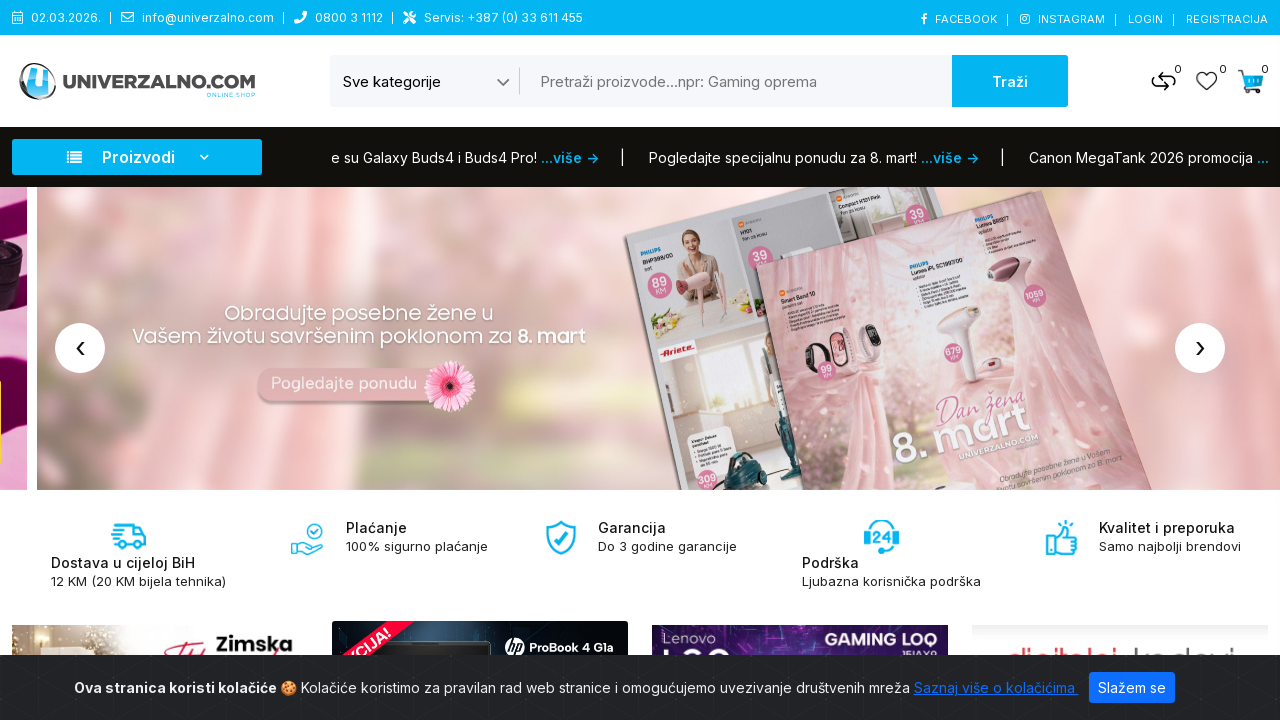

Assertion passed: website date matches current date
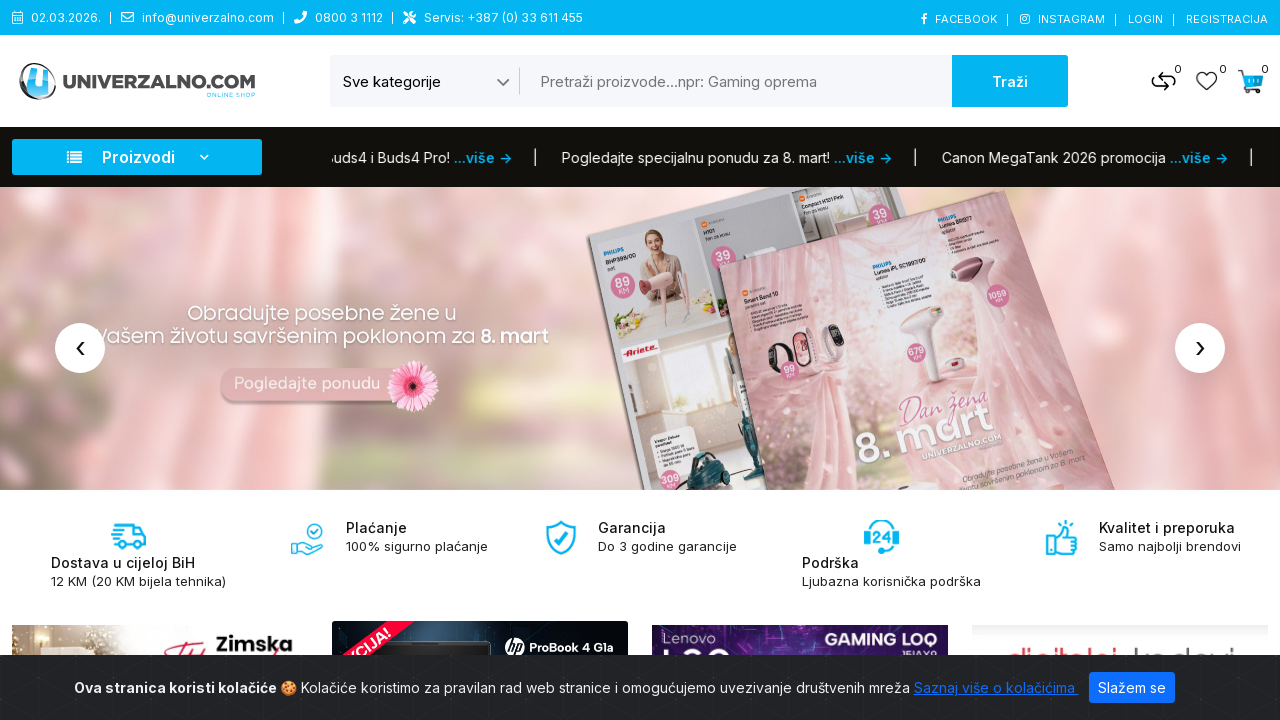

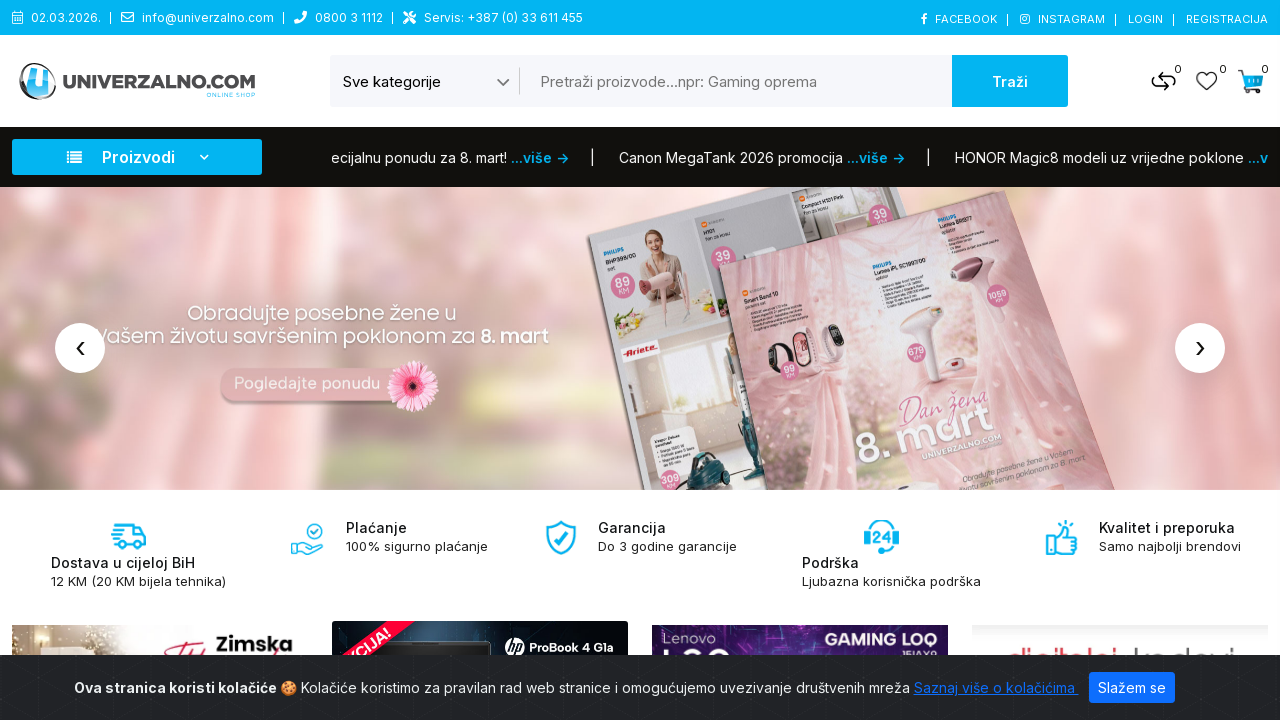